Navigates to a forms page and interacts with a dropdown element to verify its options are accessible

Starting URL: https://letcode.in/forms

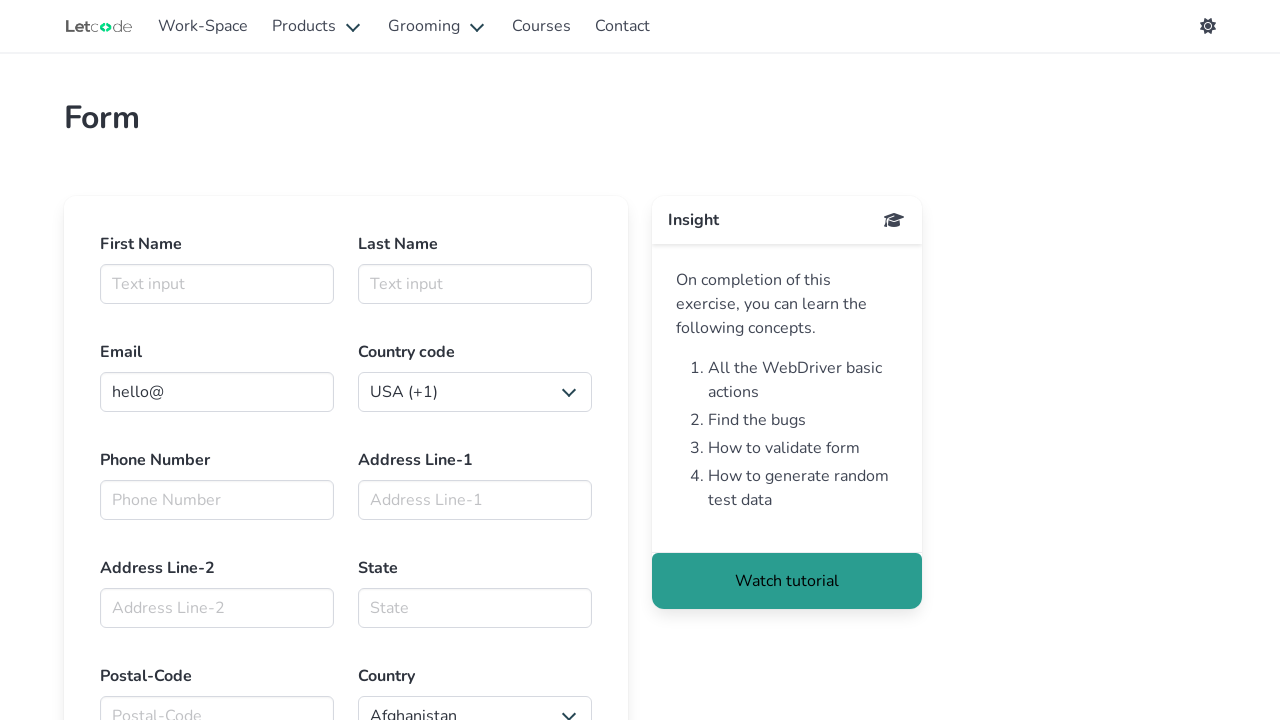

Dropdown element is visible on the page
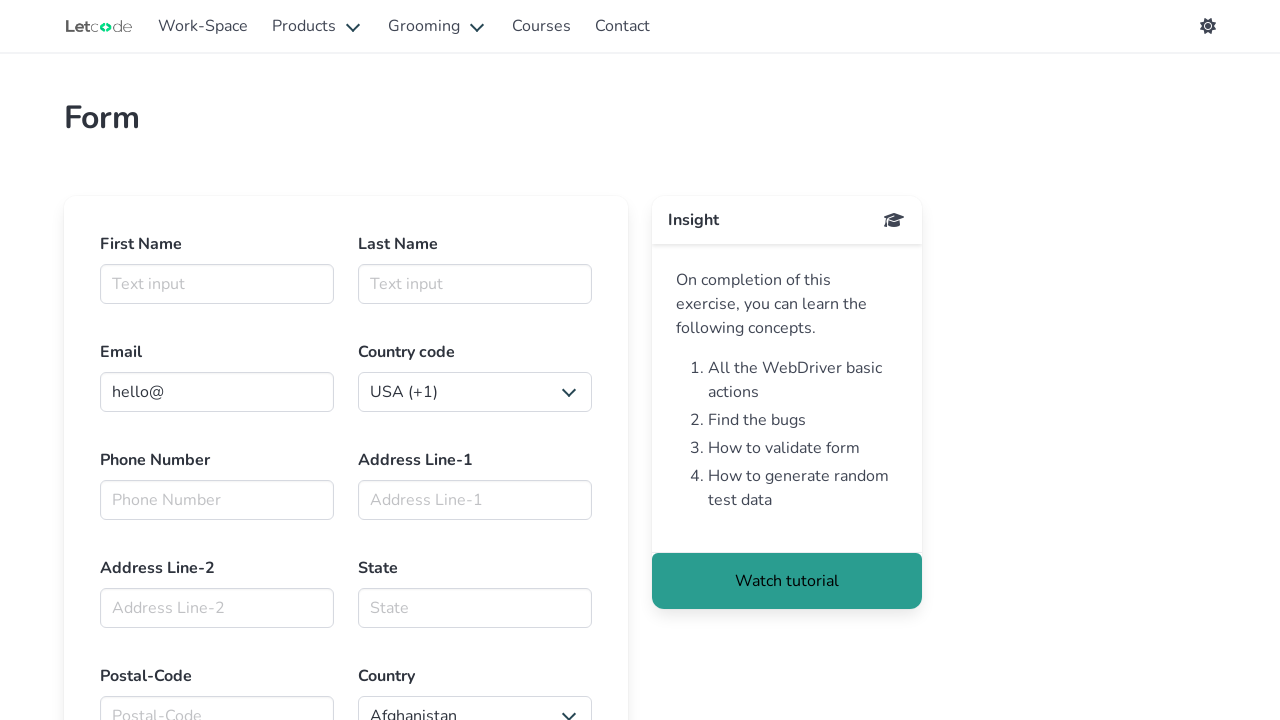

Clicked on the dropdown element to open it at (475, 700) on xpath=//html/body/app-root/app-forms/section[1]/div/div/div[1]/div/div/form/div[
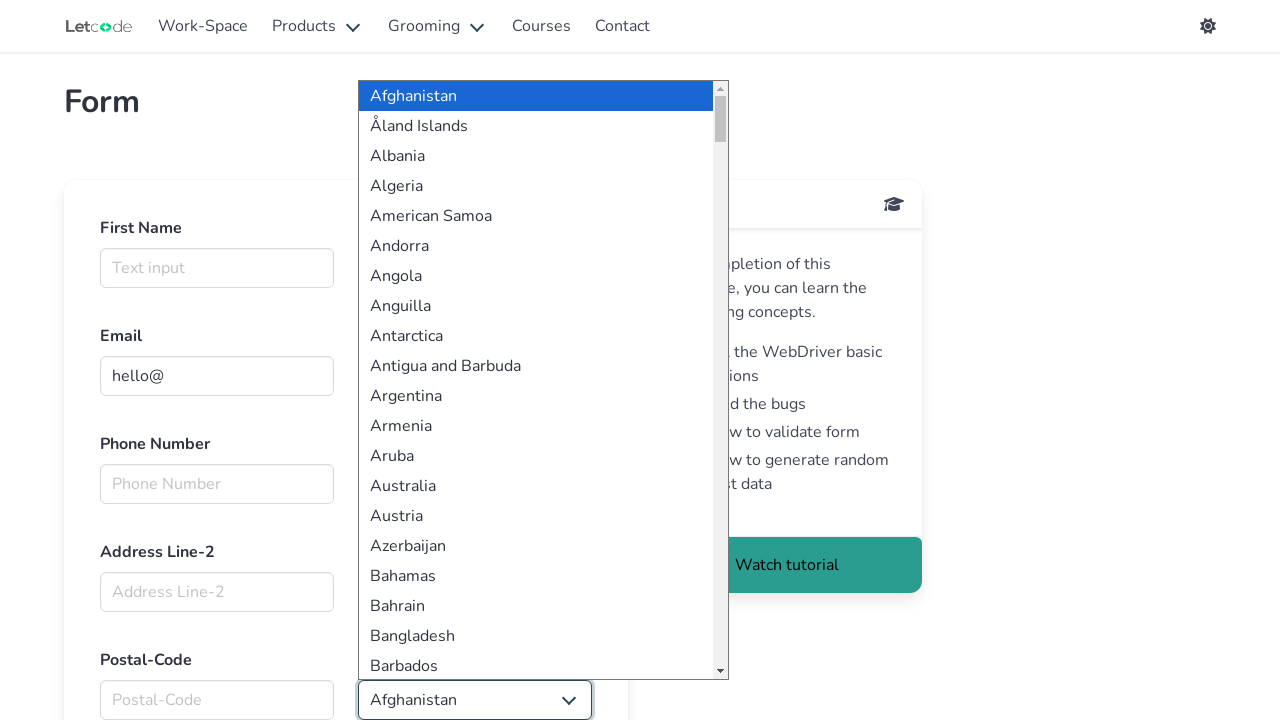

Located the dropdown element for option verification
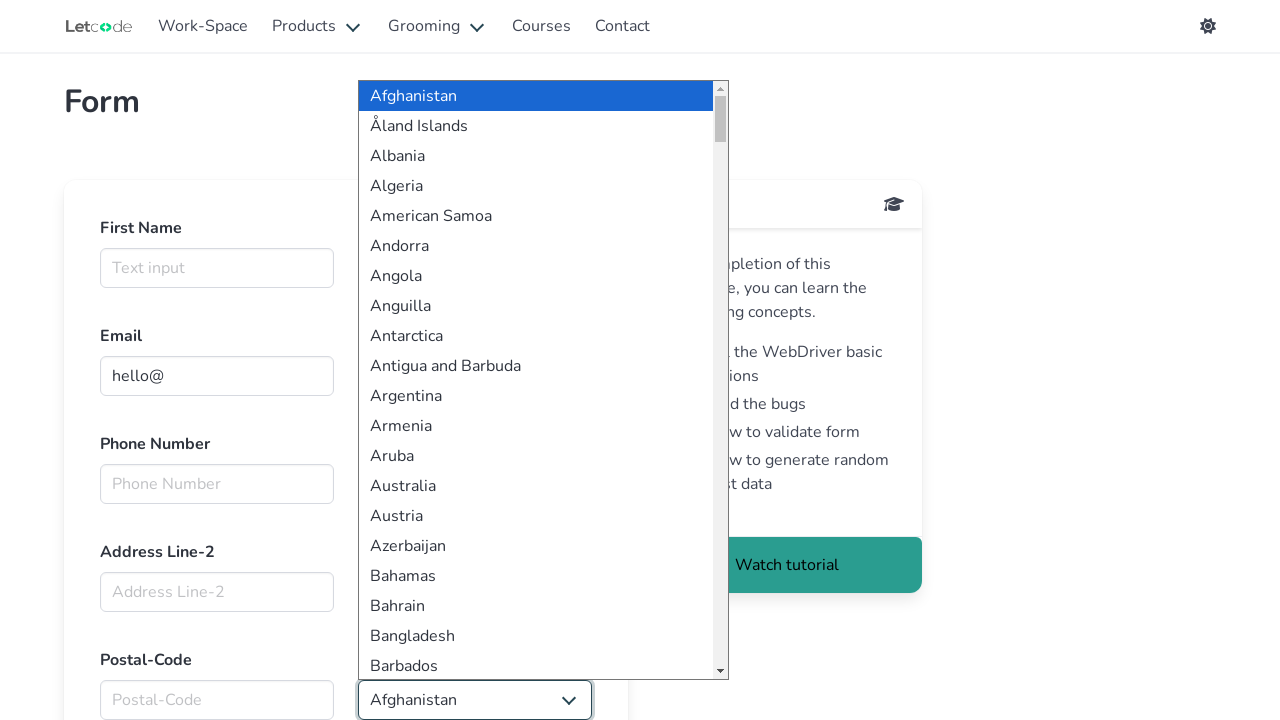

Dropdown element is ready and all options are accessible
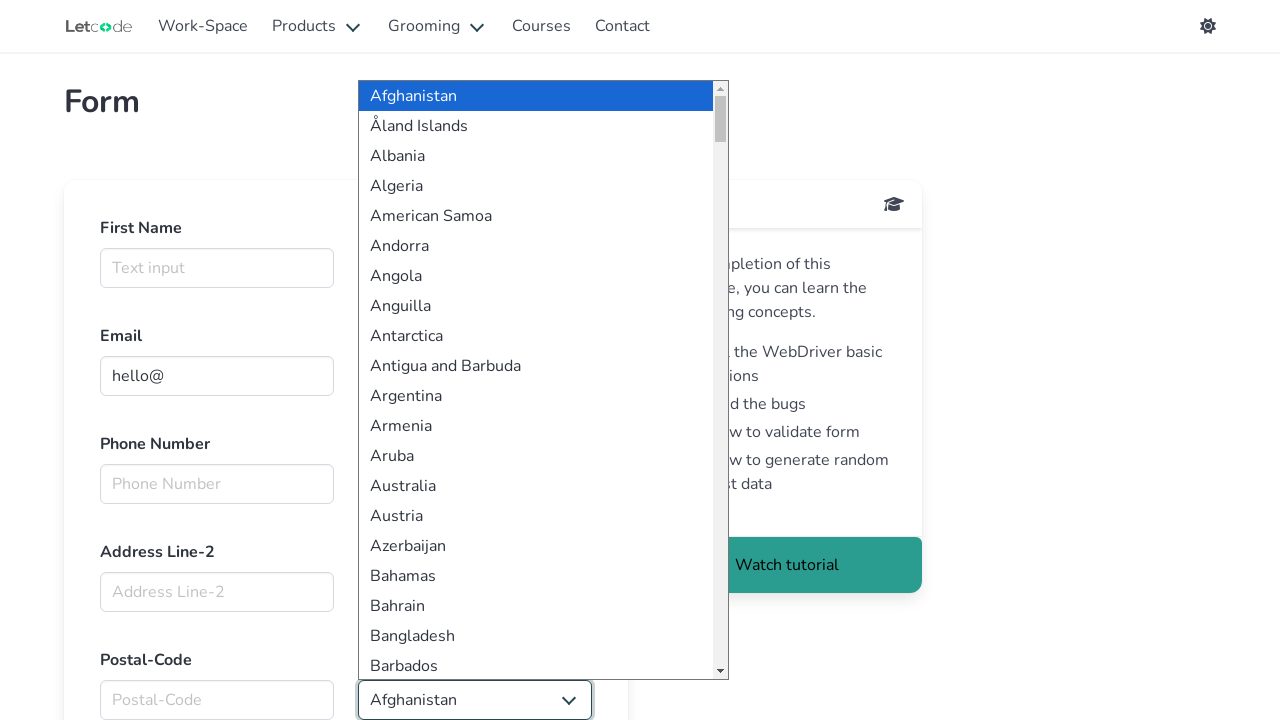

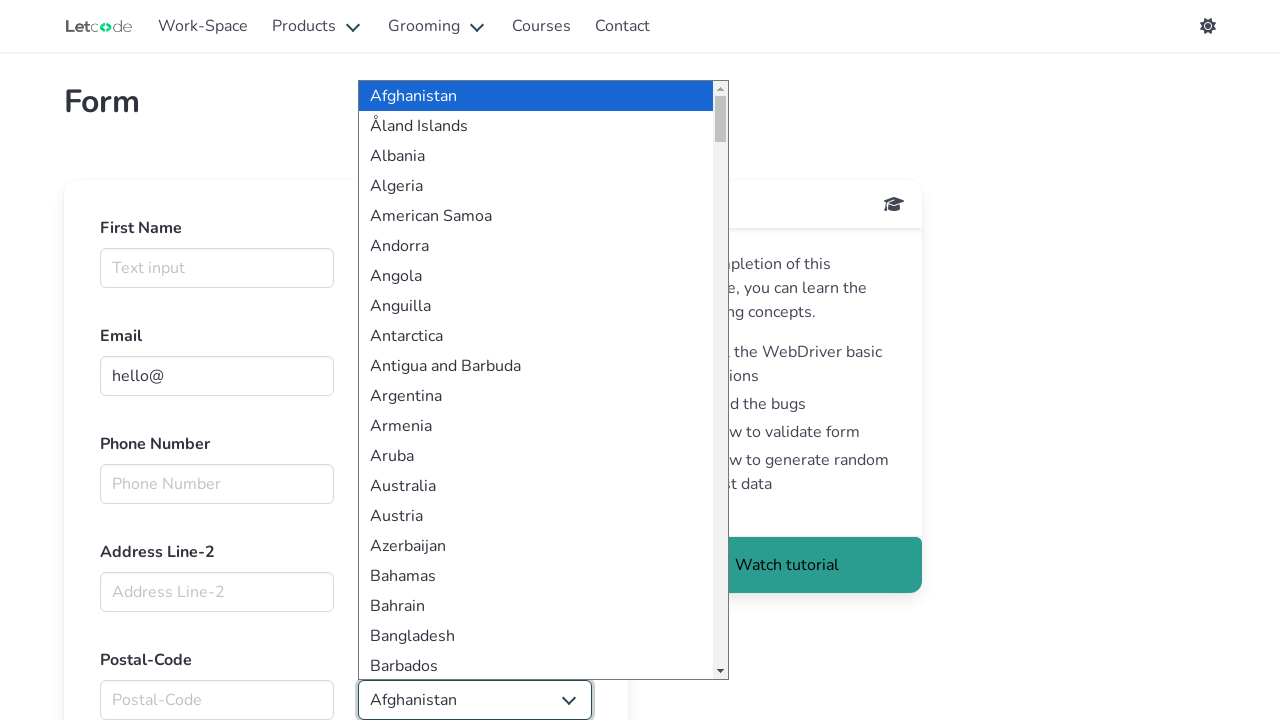